Tests reusing locators by filling in email and password fields in the 'Using the Grid' form and clicking Sign In

Starting URL: https://pw-practice-app.web.app/

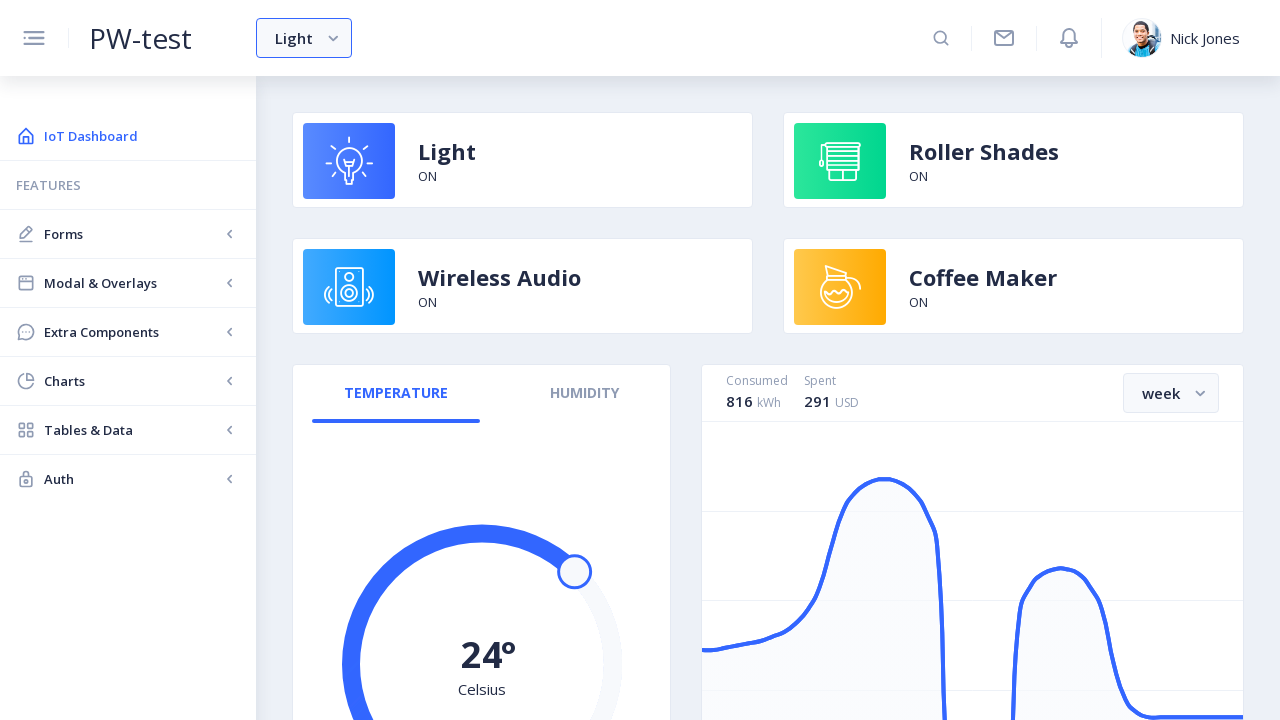

Clicked Forms link to navigate to Forms section at (128, 234) on internal:role=link[name="Forms"i]
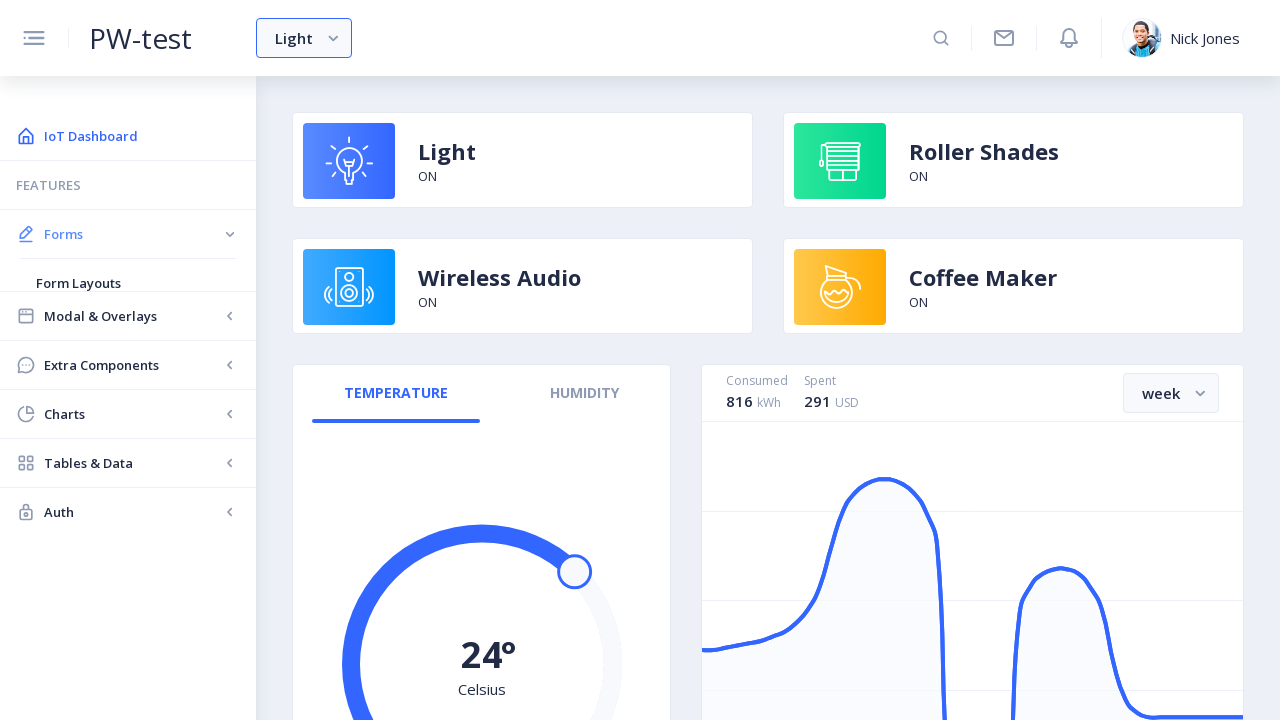

Clicked Form Layouts link to navigate to form layouts page at (128, 283) on internal:role=link[name="Form Layouts"i]
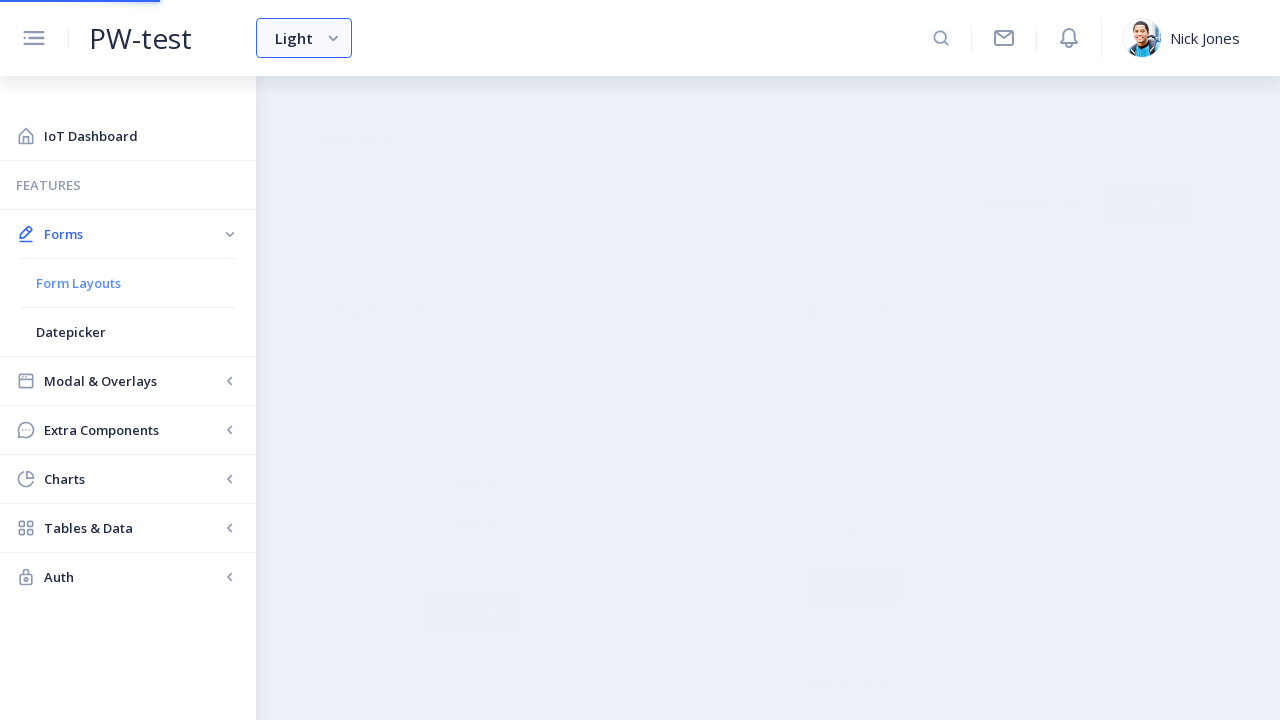

Located the 'Using the Grid' form
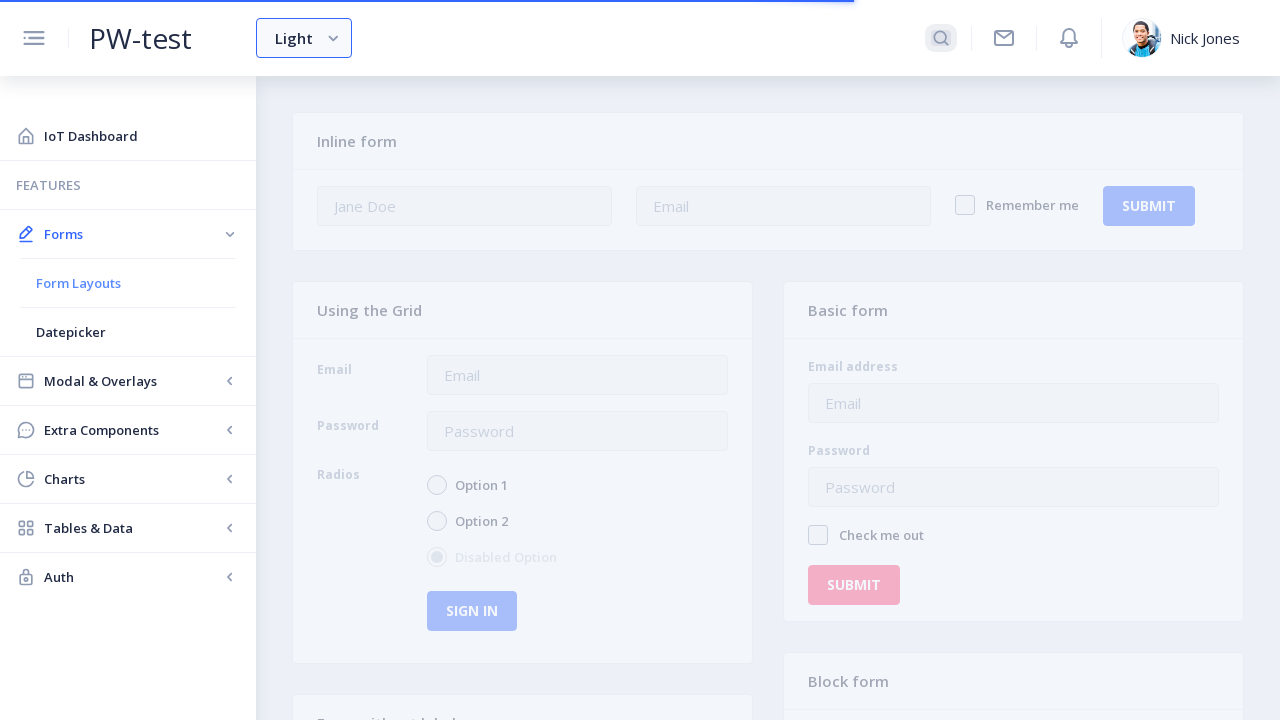

Filled email field with 'ram@magicturtlehq.com' on nb-card >> internal:has-text="Using the Grid"i >> internal:role=textbox[name="Em
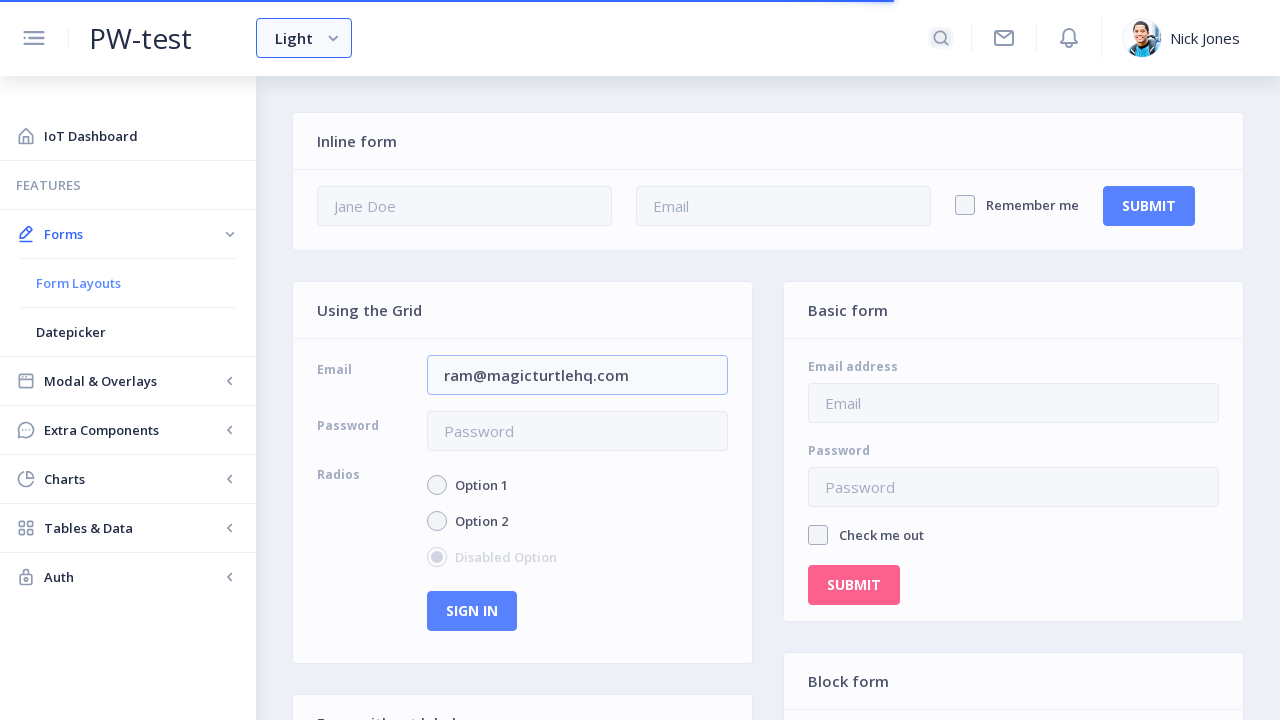

Filled password field with 'abc123' on nb-card >> internal:has-text="Using the Grid"i >> internal:role=textbox[name="Pa
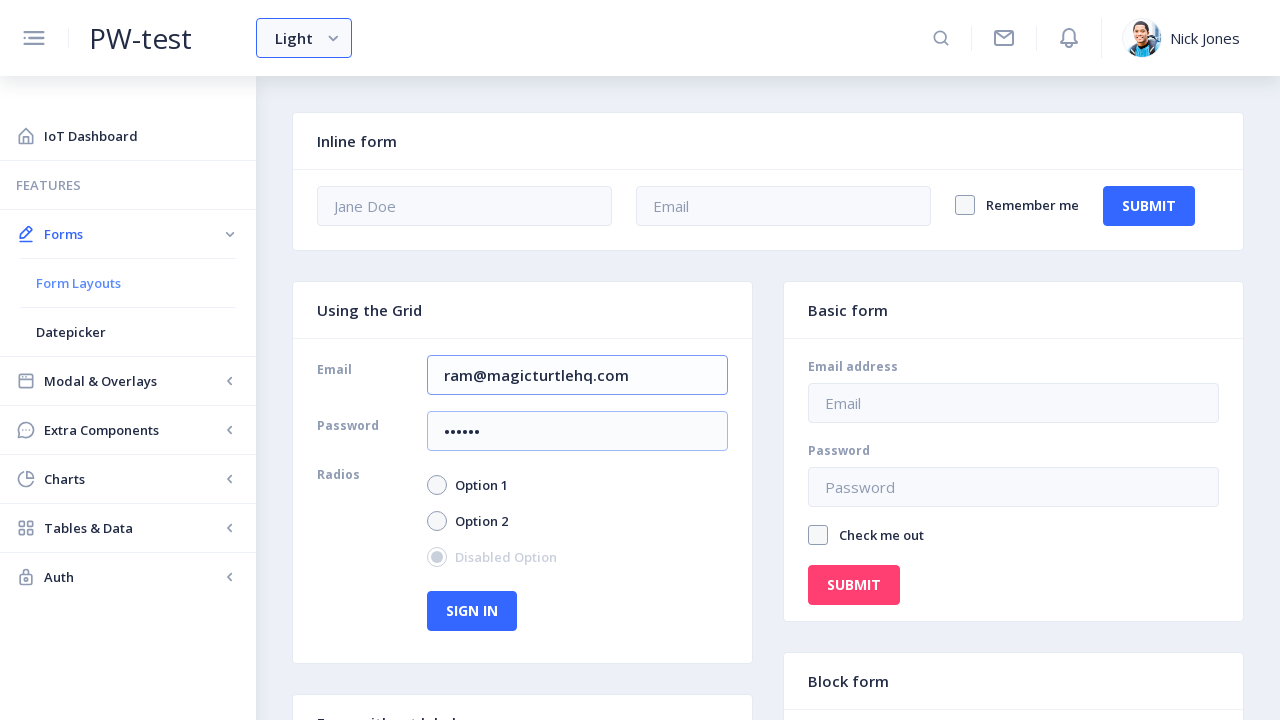

Clicked Sign In button to submit the form at (472, 611) on nb-card >> internal:has-text="Using the Grid"i >> internal:role=button
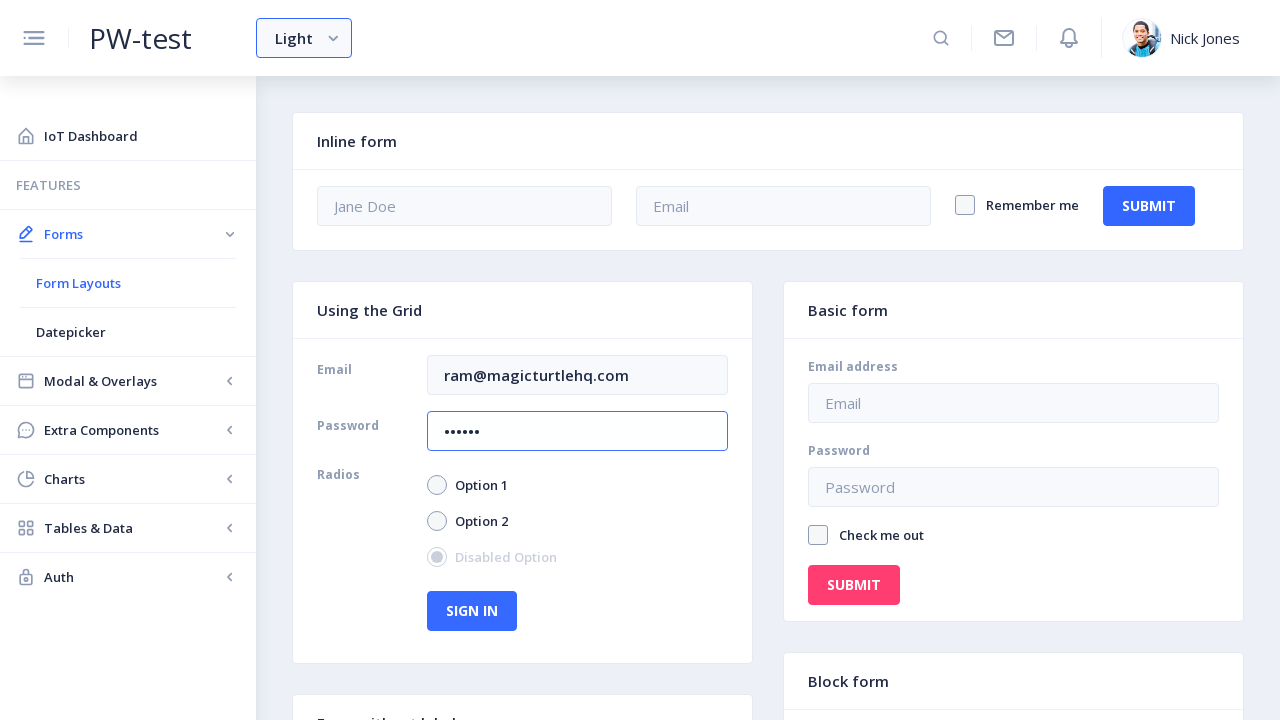

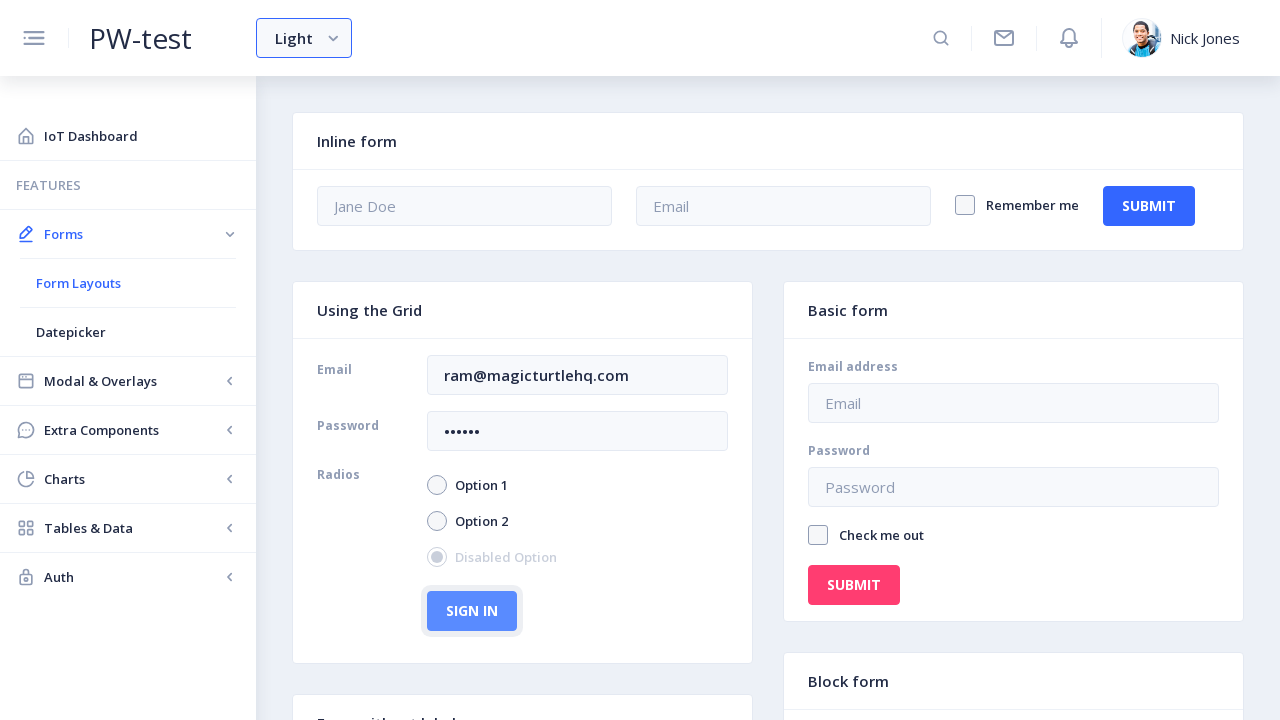